Tests sweet alert modal by triggering it and then dismissing it with the dismiss button

Starting URL: https://www.leafground.com/alert.xhtml

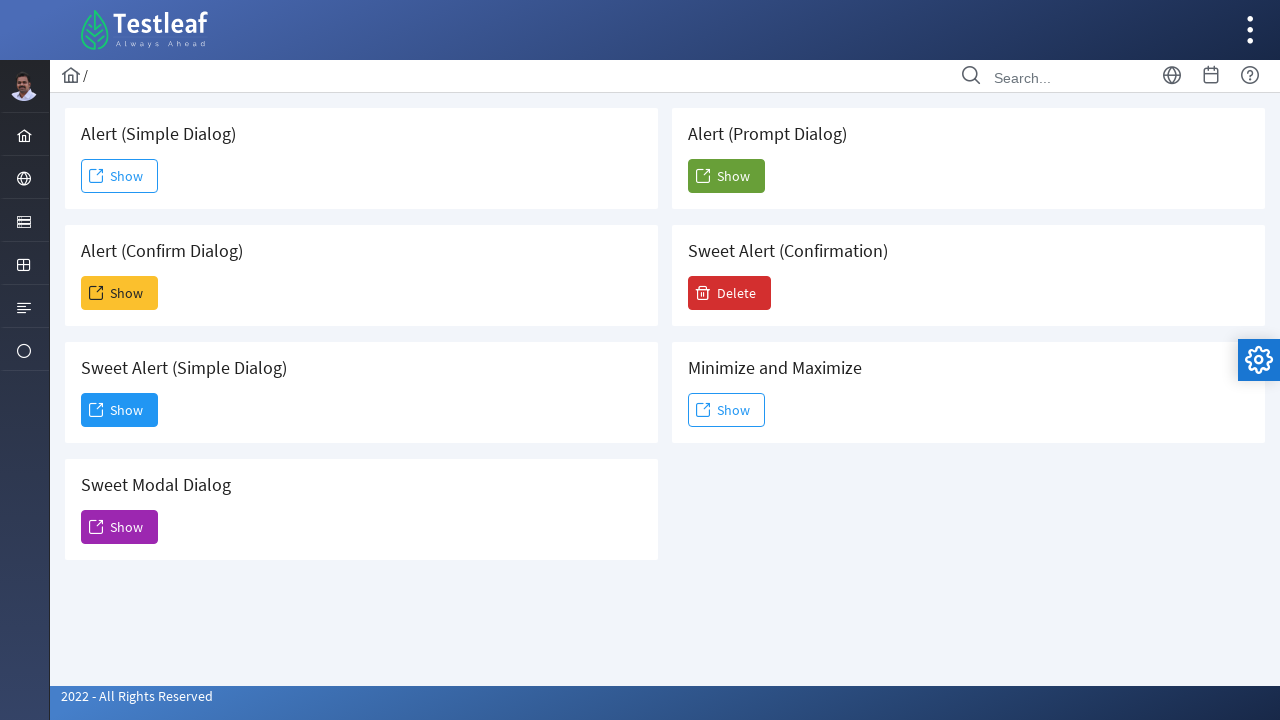

Clicked button to trigger SweetAlert modal at (120, 410) on #j_idt88\:j_idt95
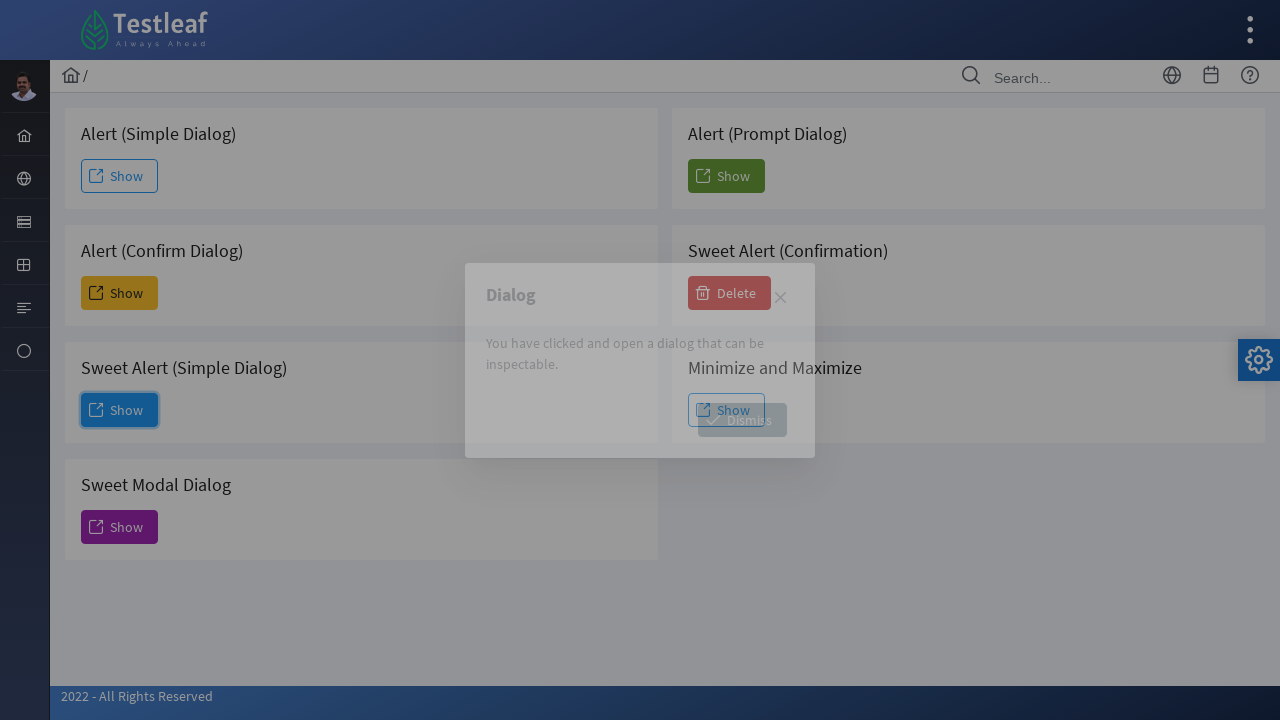

SweetAlert modal content is visible
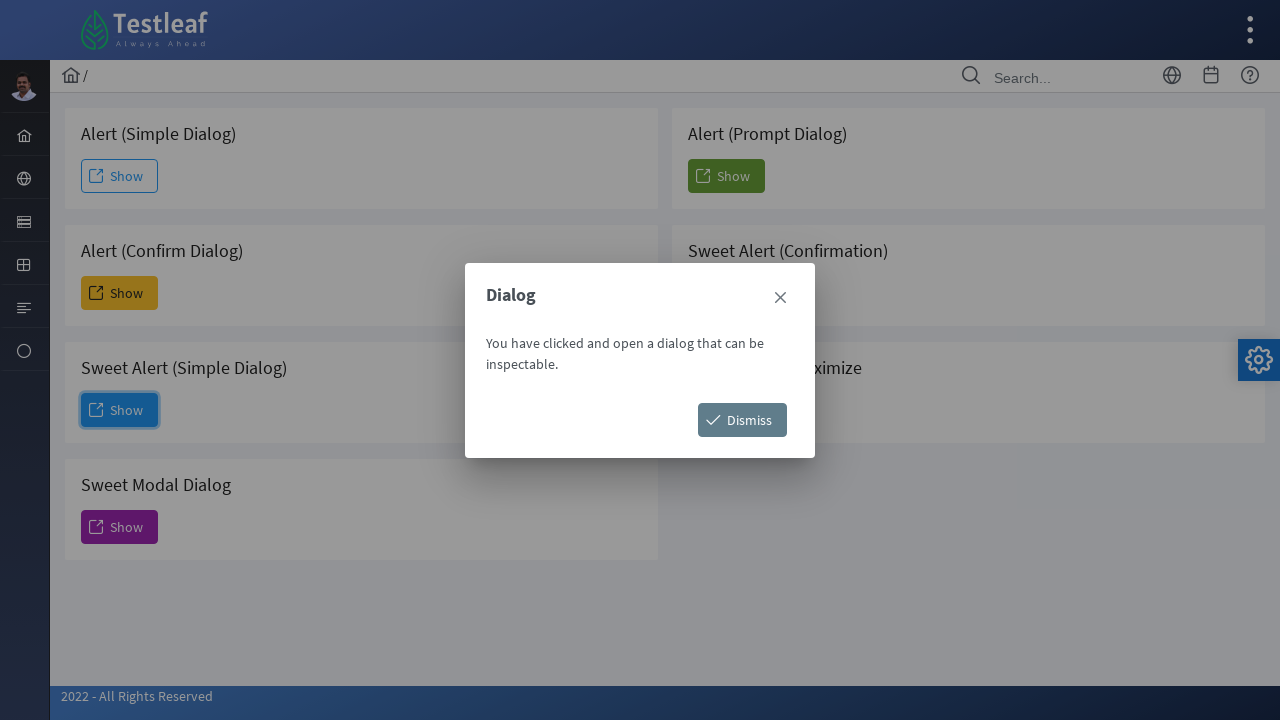

Clicked dismiss button to close SweetAlert modal at (742, 420) on #j_idt88\:j_idt98
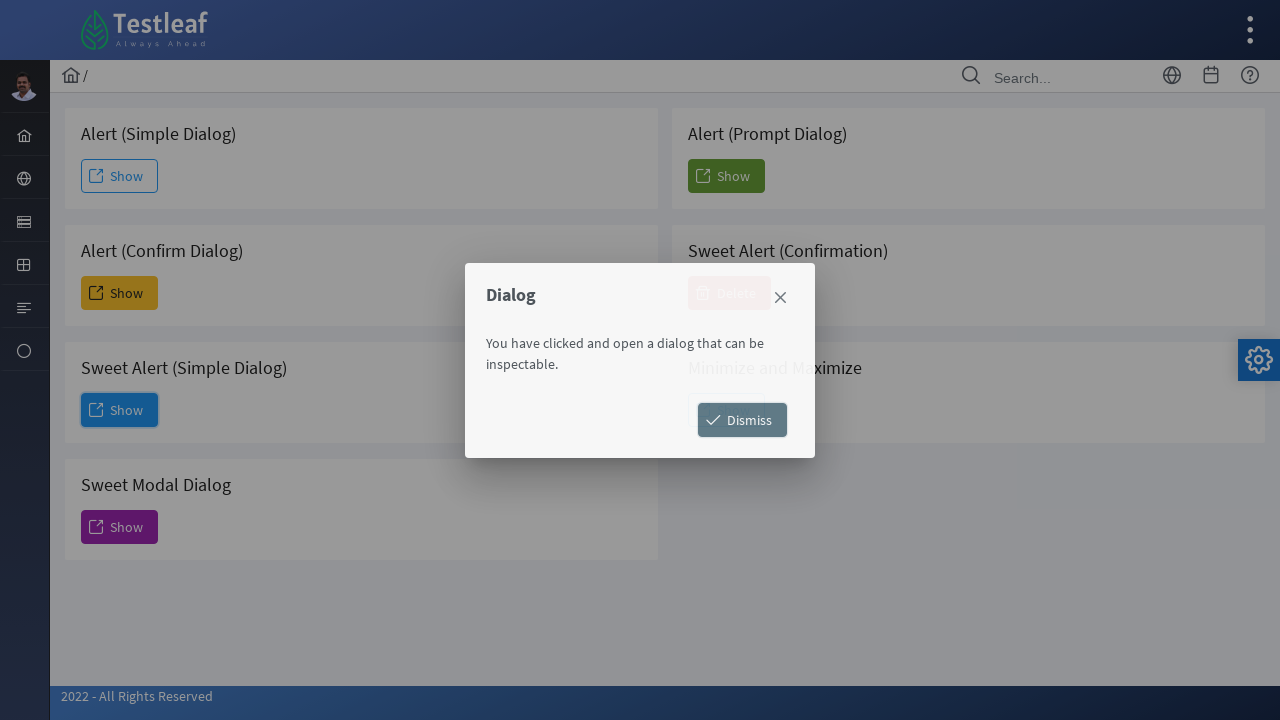

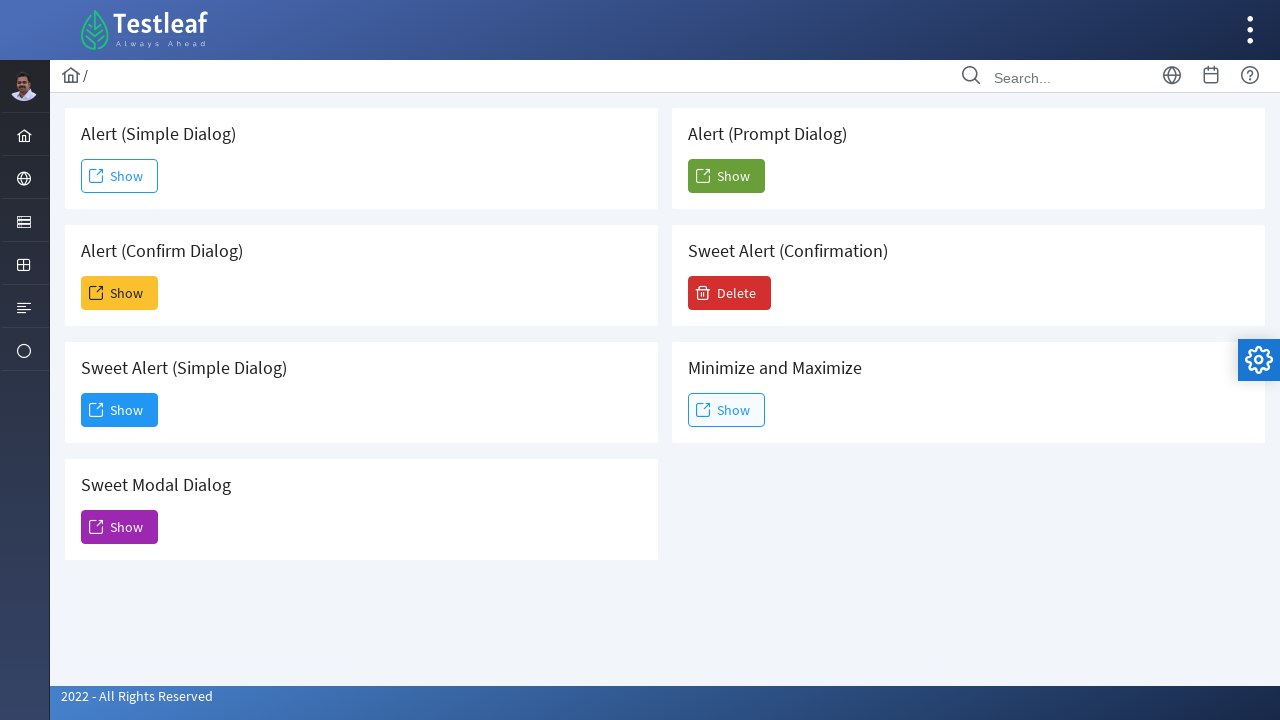